Tests filling out a registration form on demoqa.com by entering first name, last name, username, and password fields, then verifying the values were correctly entered (without submitting due to CAPTCHA).

Starting URL: https://demoqa.com/register

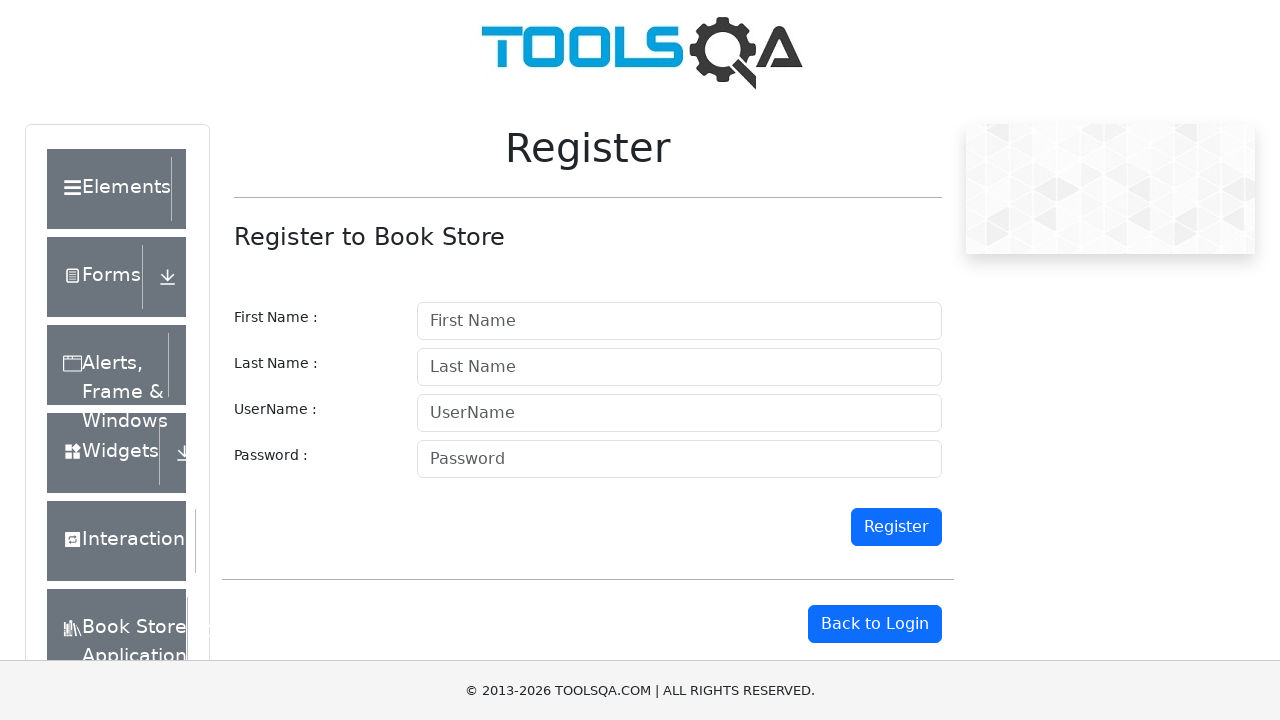

Filled first name field with 'Michael' on #firstname
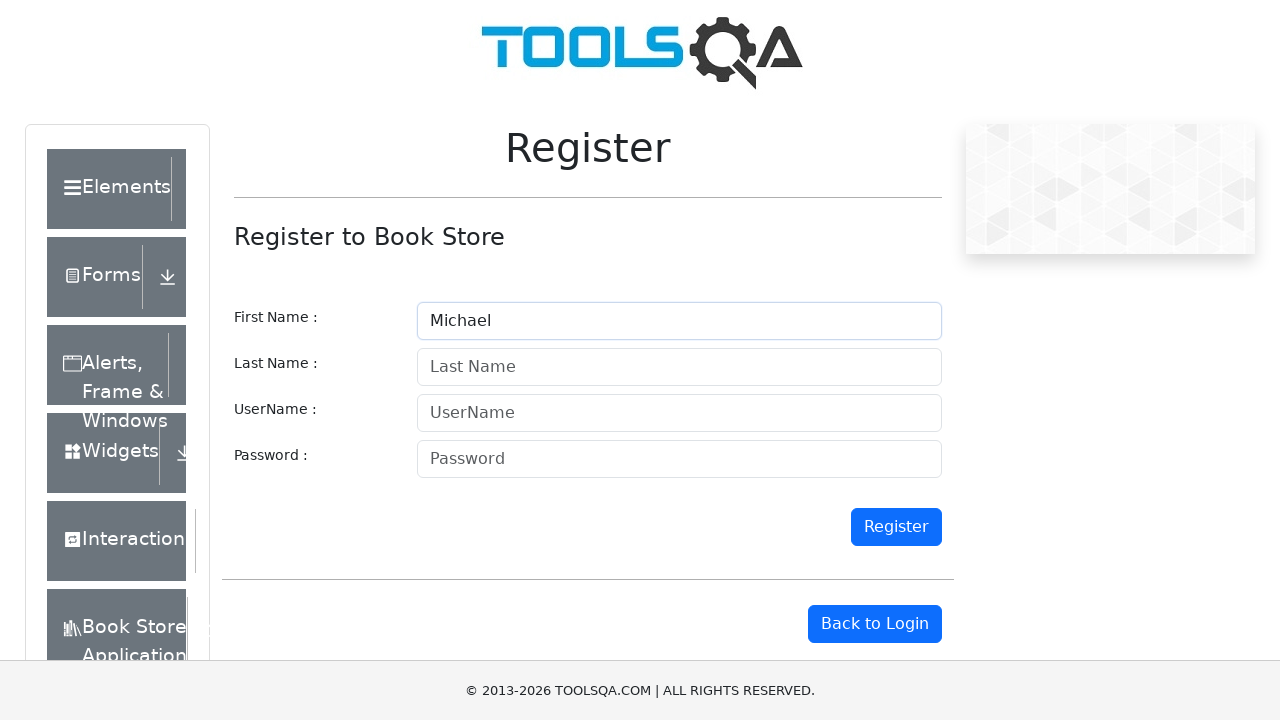

Filled last name field with 'Anderson' on #lastname
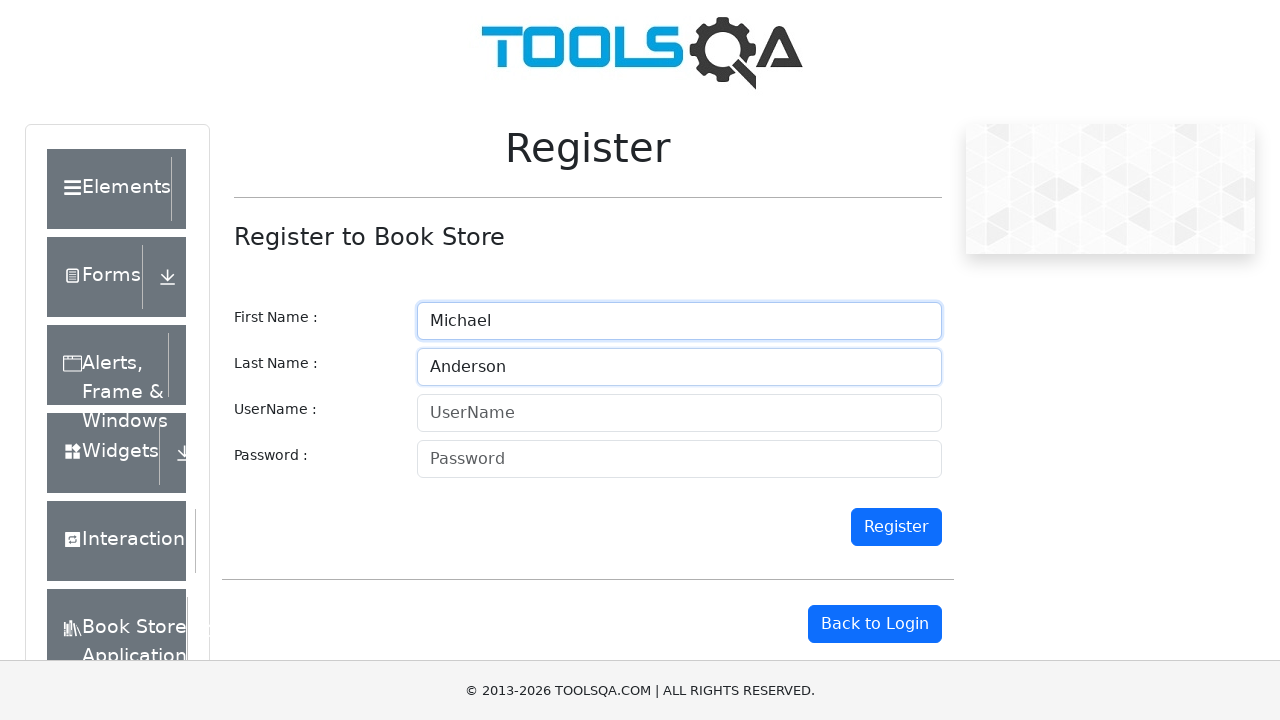

Filled username field with 'michael_test_2024' on #userName
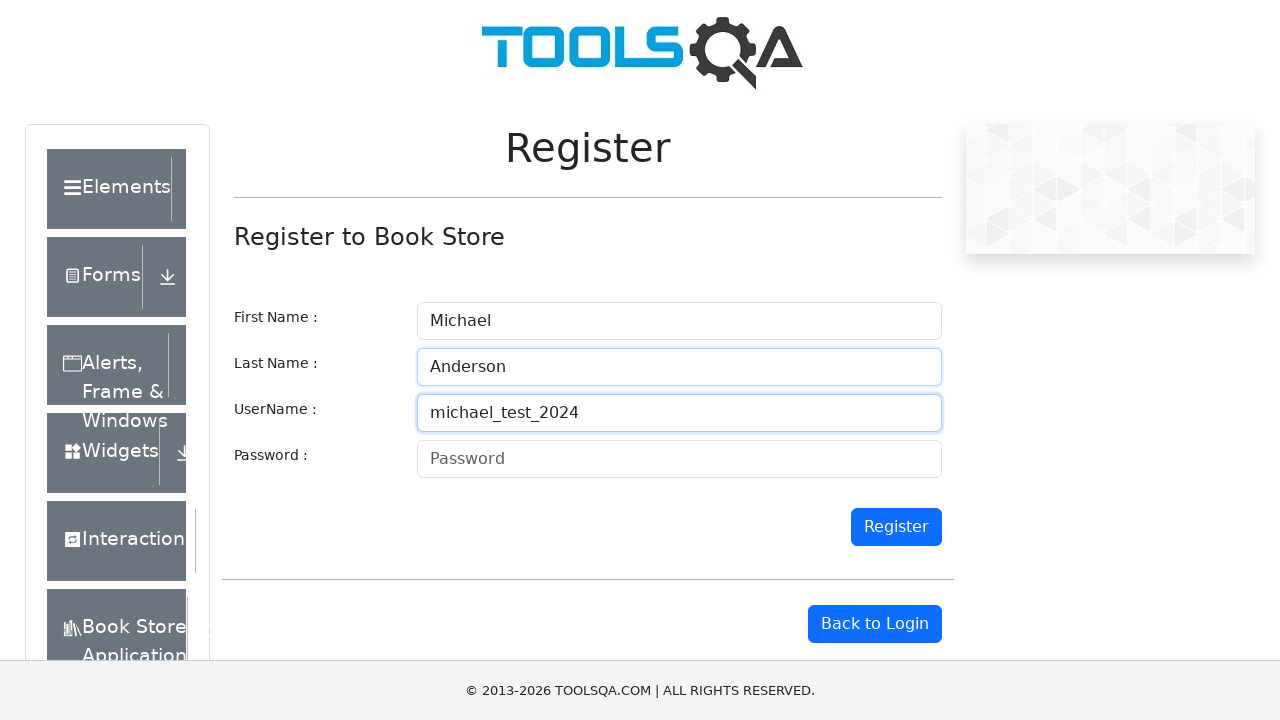

Filled password field with 'SecurePass123!' on #password
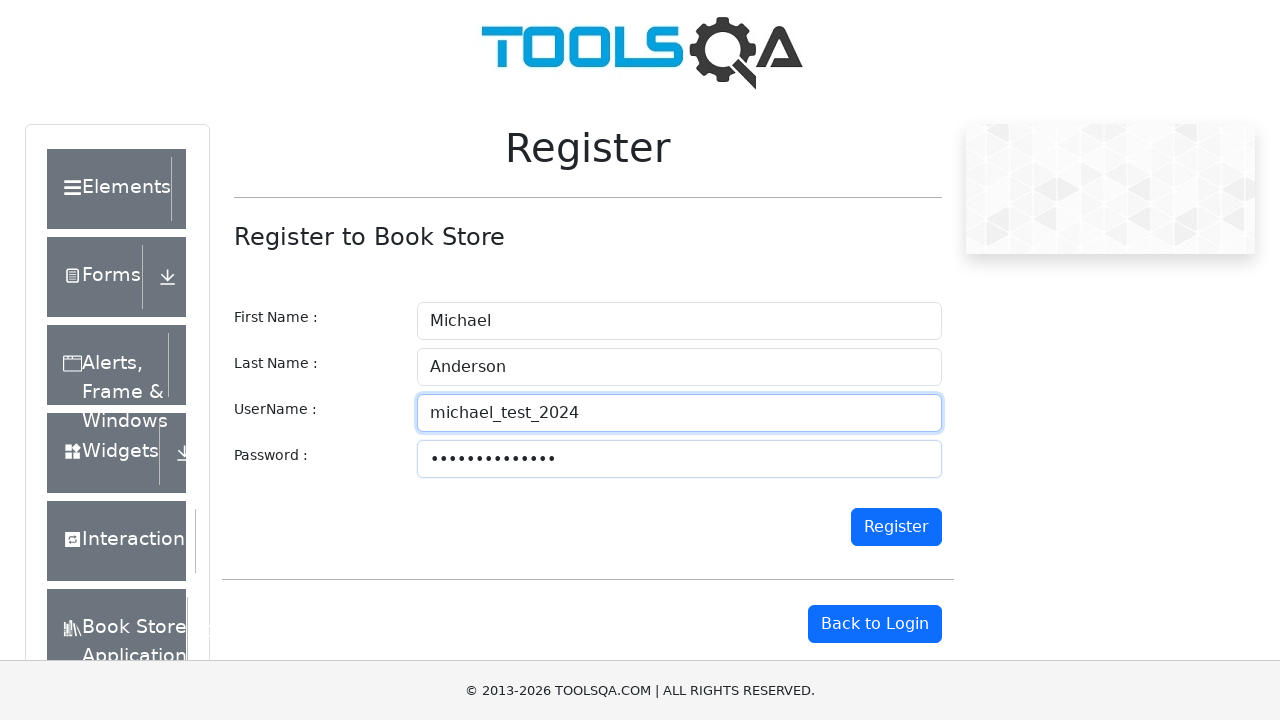

Verified first name field contains 'Michael'
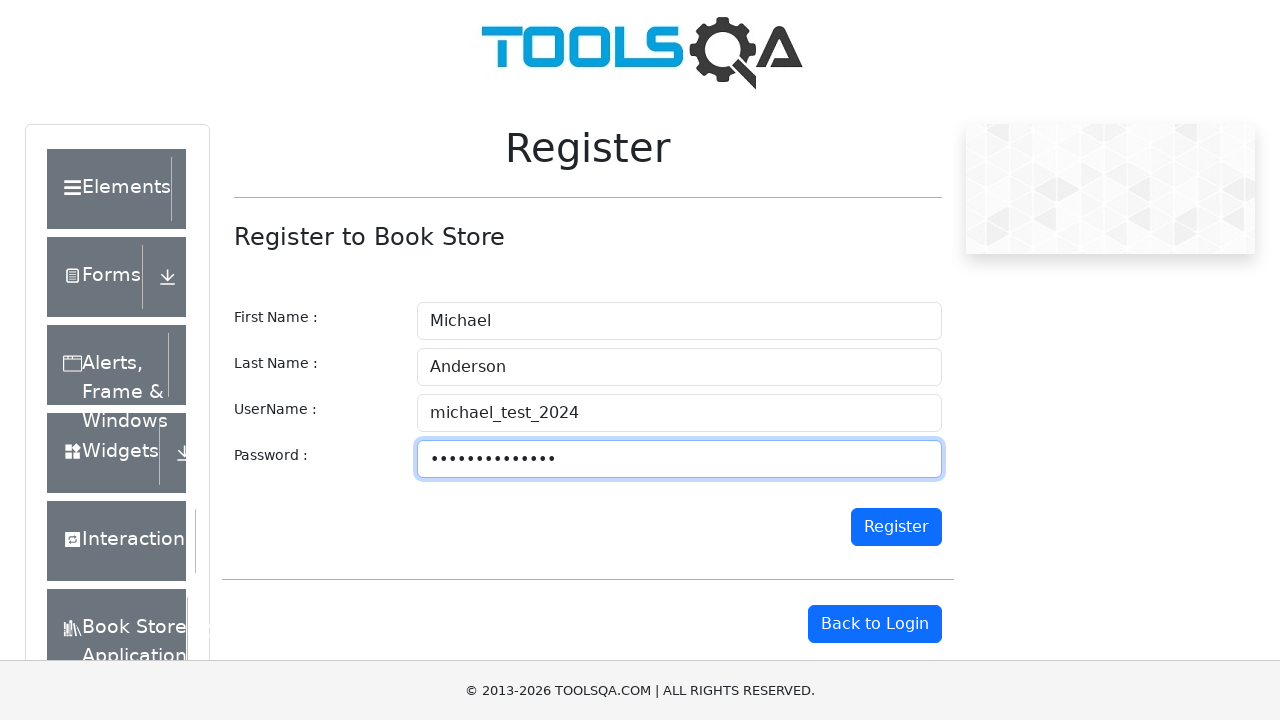

Verified last name field contains 'Anderson'
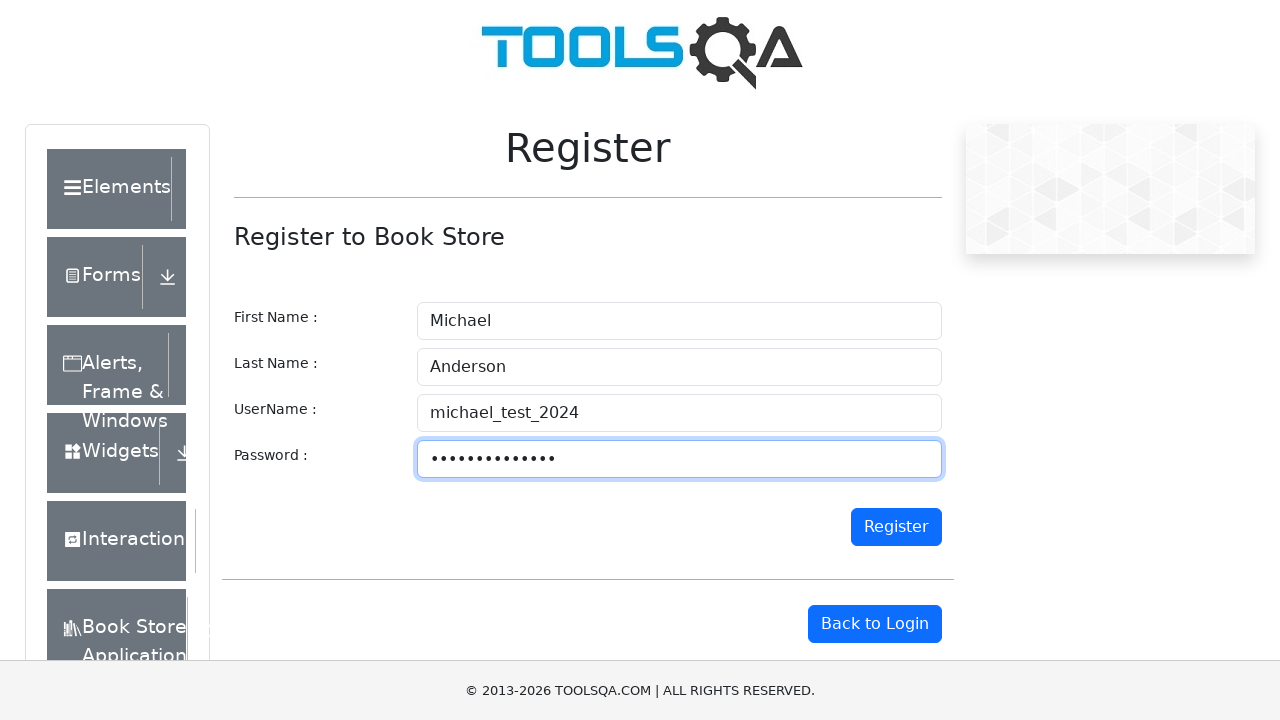

Verified username field contains 'michael_test_2024'
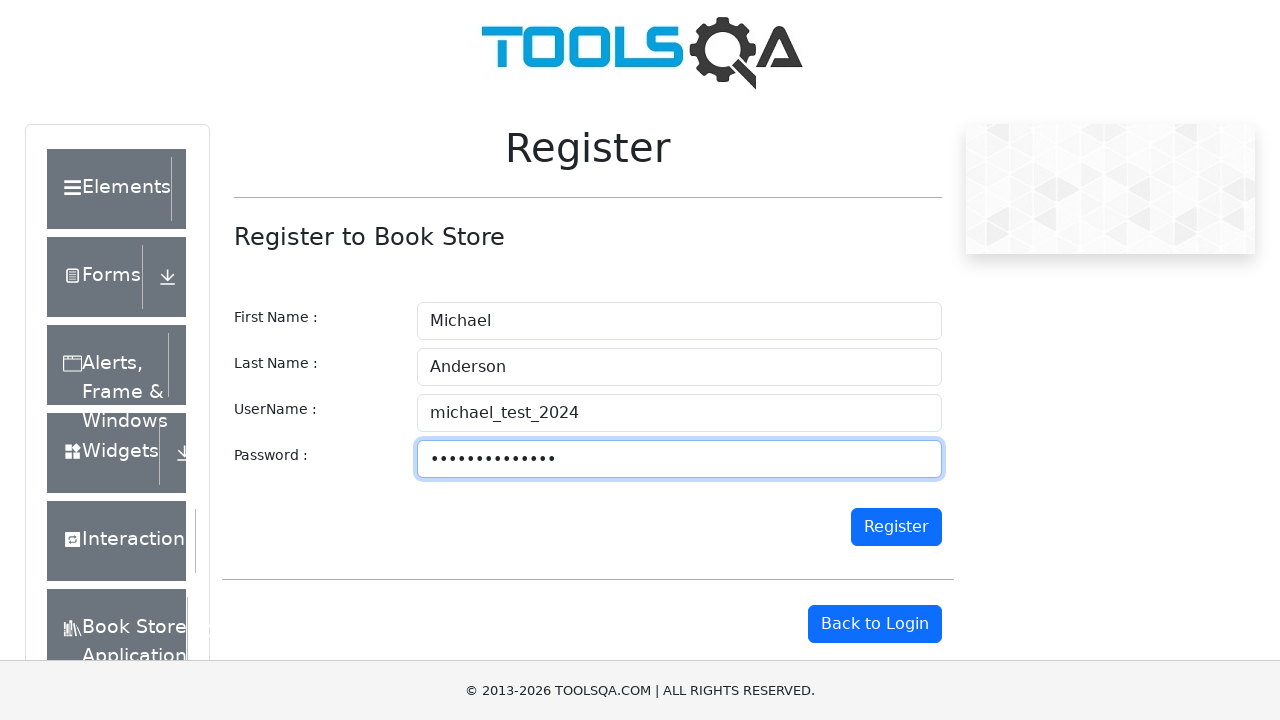

Verified password field contains 'SecurePass123!'
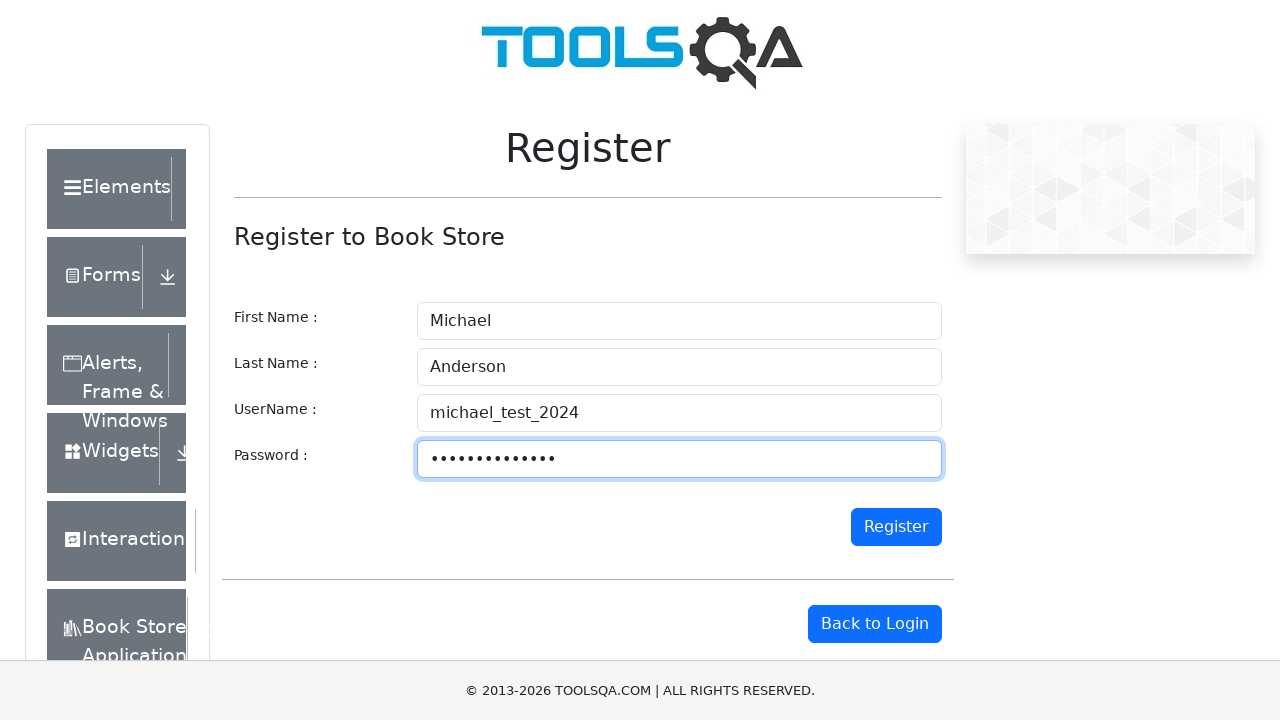

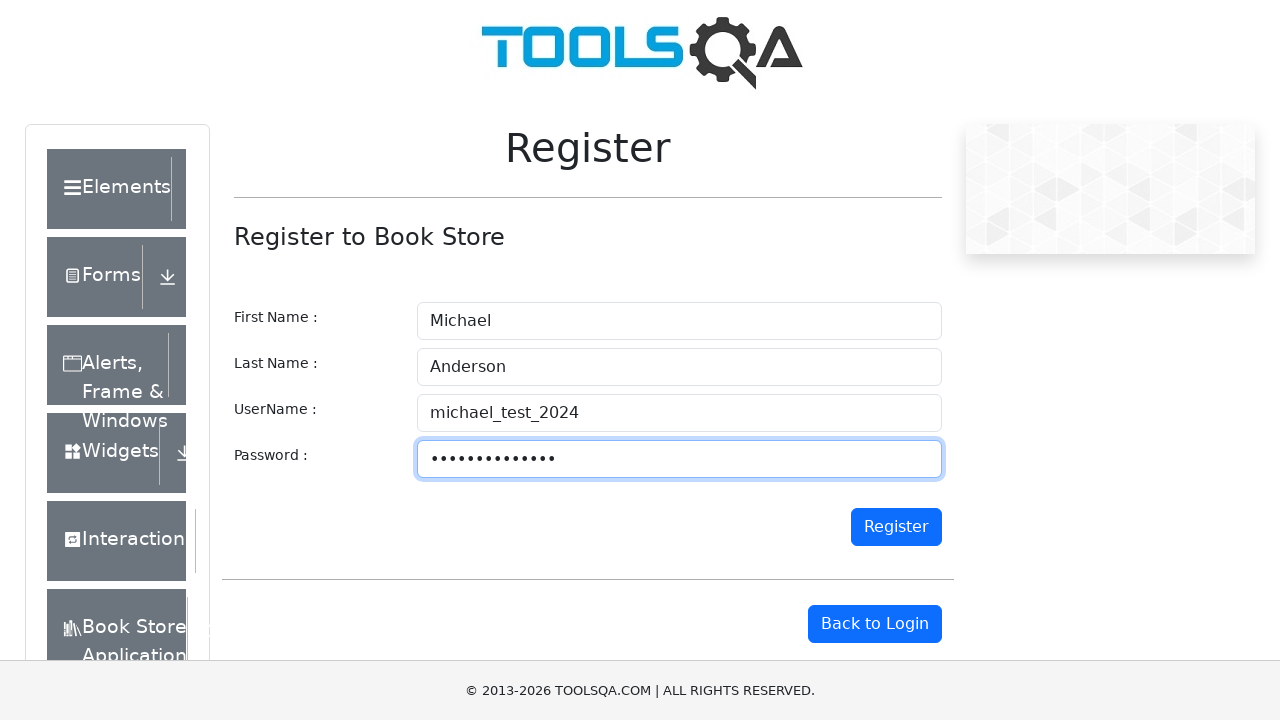